Tests jQuery UI datepicker functionality by navigating to the datepicker demo page and clicking on the datepicker field within an iframe

Starting URL: https://jqueryui.com/

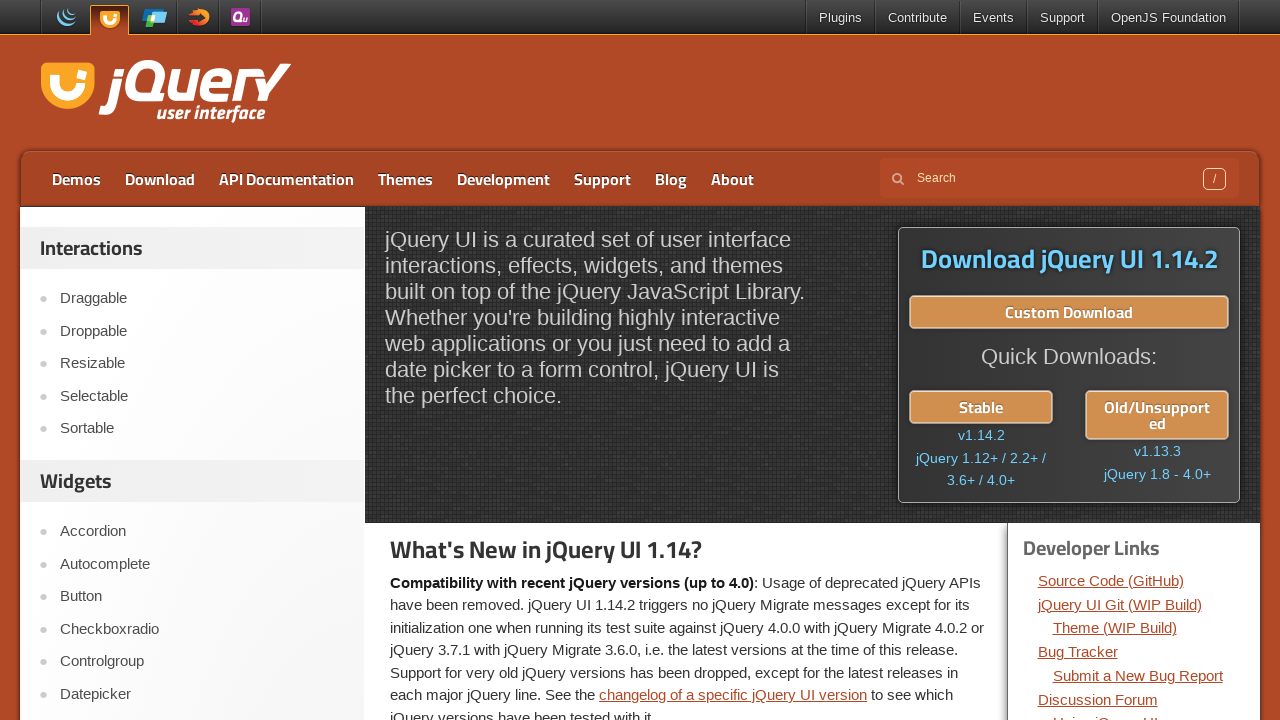

Clicked on Datepicker link to navigate to demo page at (202, 694) on text=Datepicker
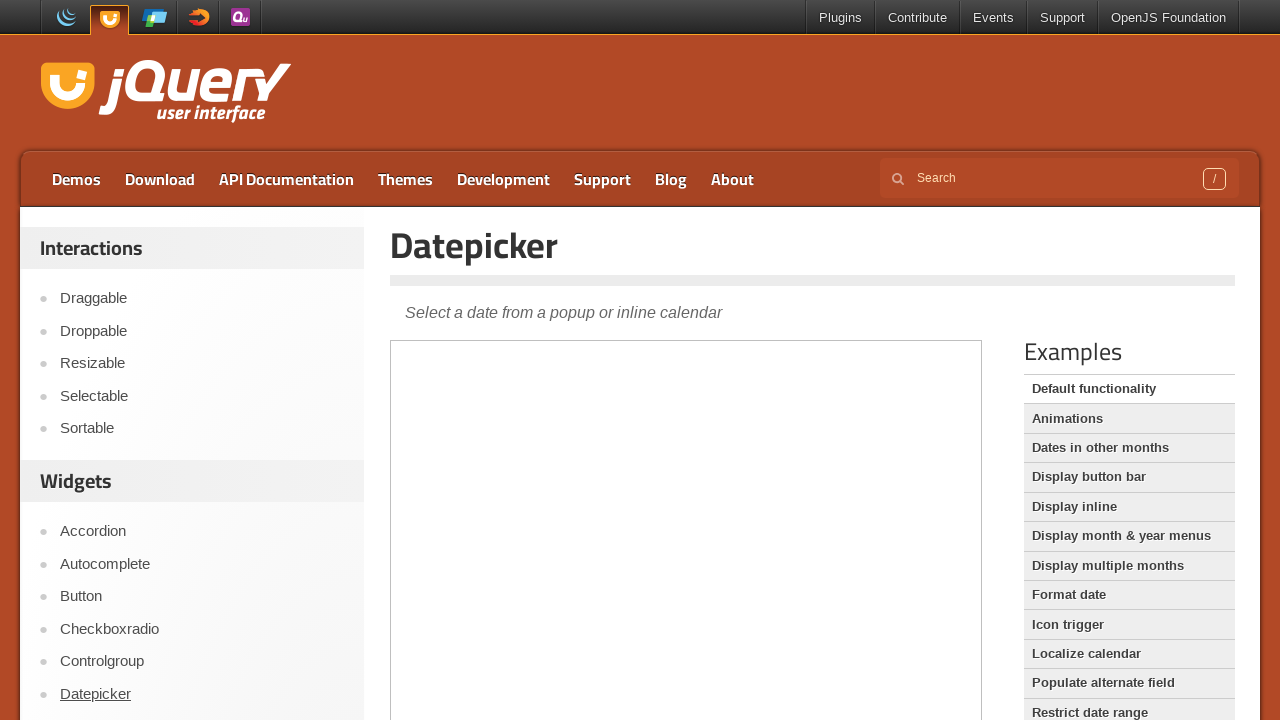

Located the demo frame containing datepicker
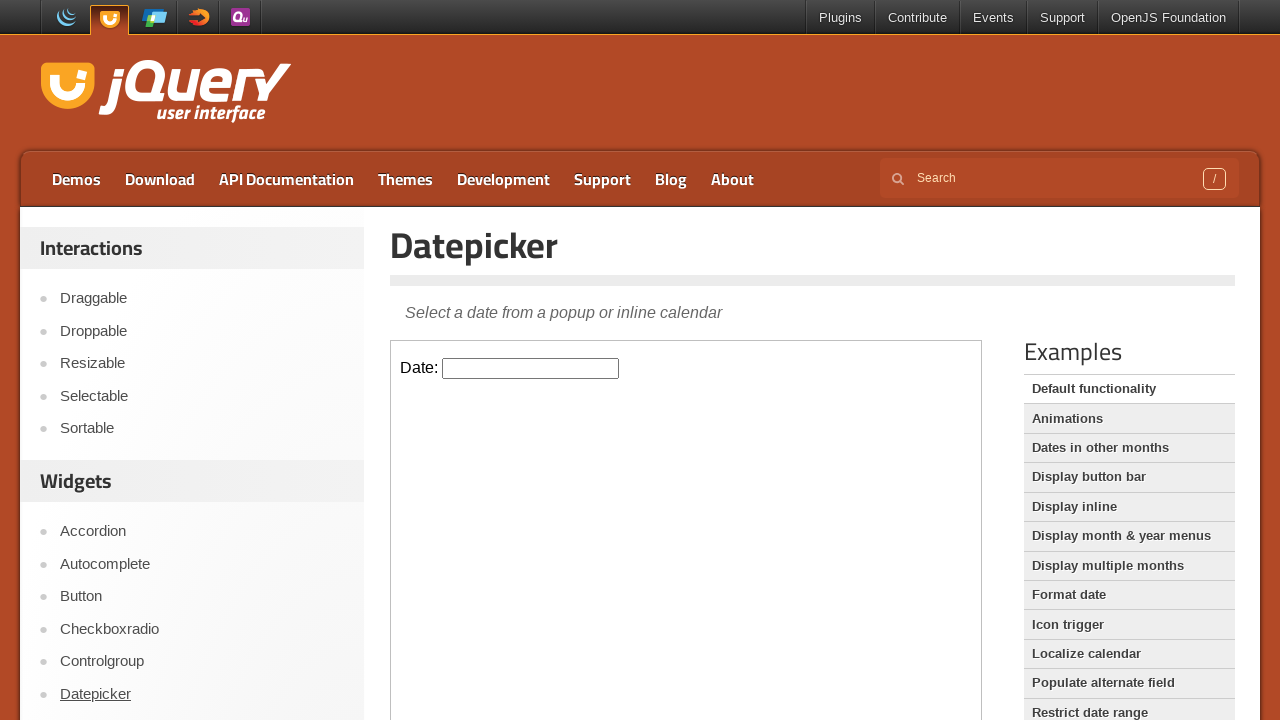

Clicked on the datepicker field to open calendar at (531, 368) on .demo-frame >> internal:control=enter-frame >> #datepicker
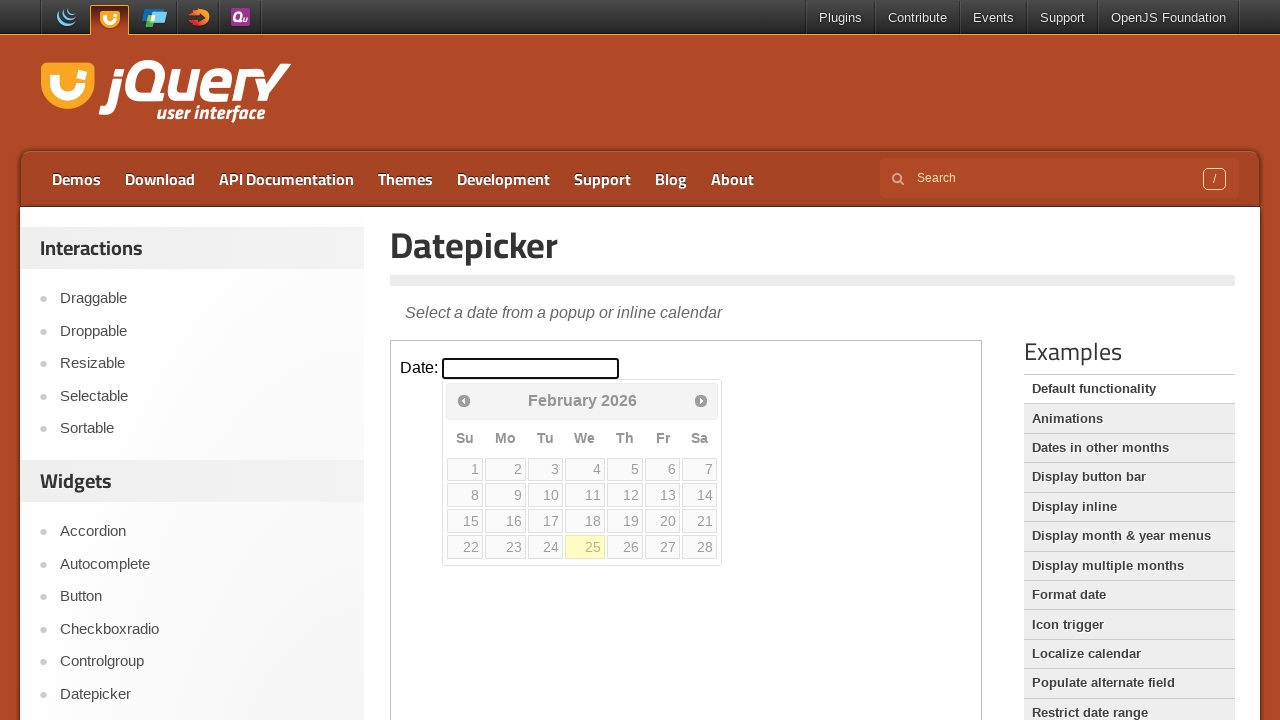

Waited for calendar to open and render
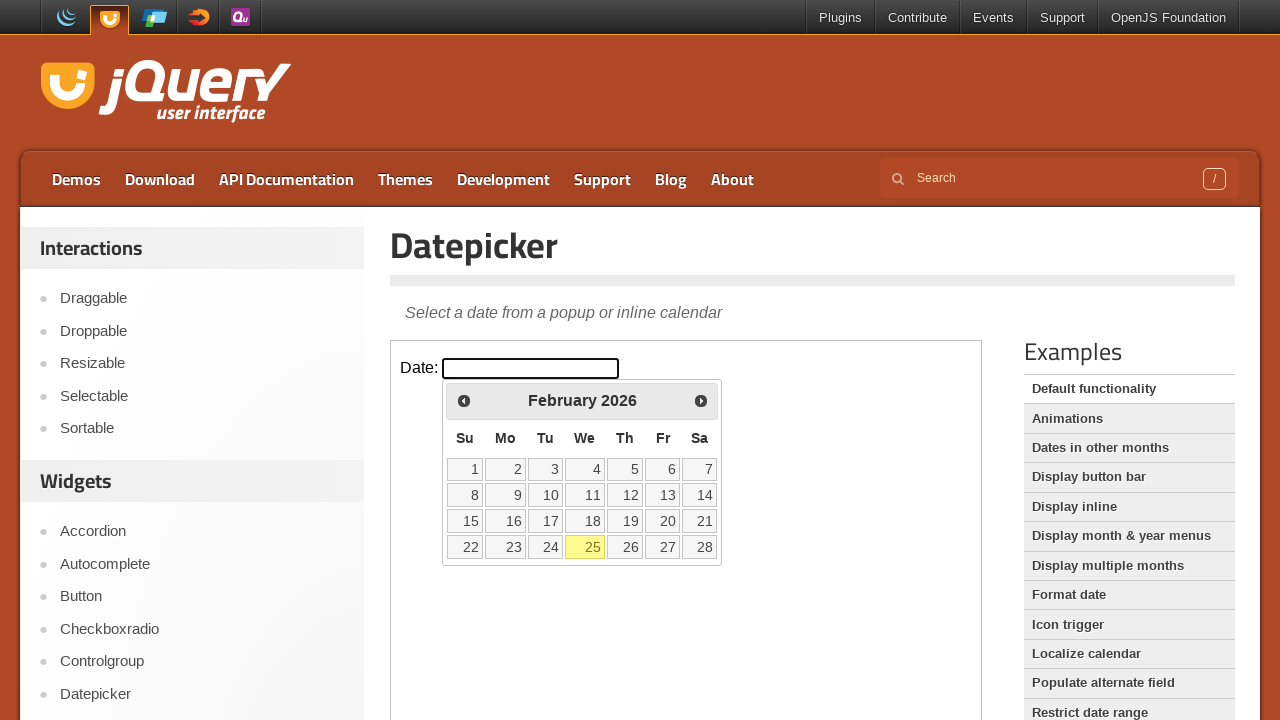

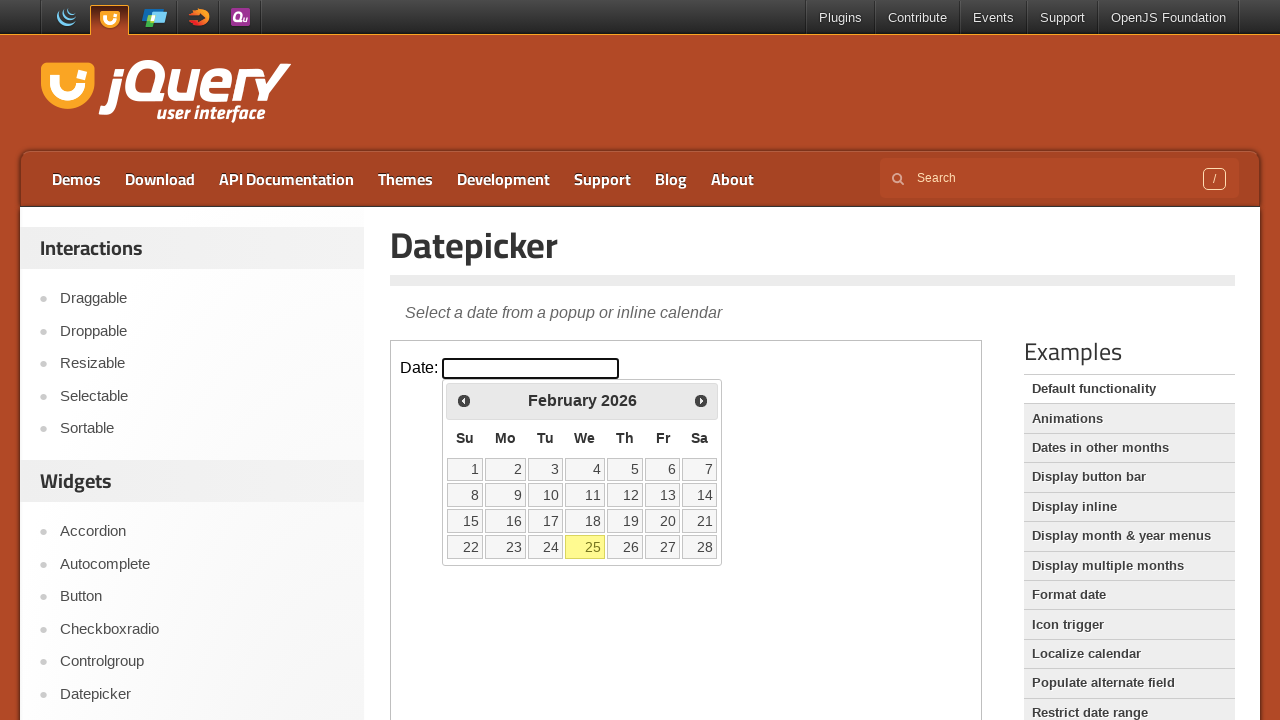